Tests keyboard input functionality by clicking on a name field, entering a name, and clicking a button on the Formy keypress page

Starting URL: https://formy-project.herokuapp.com/keypress

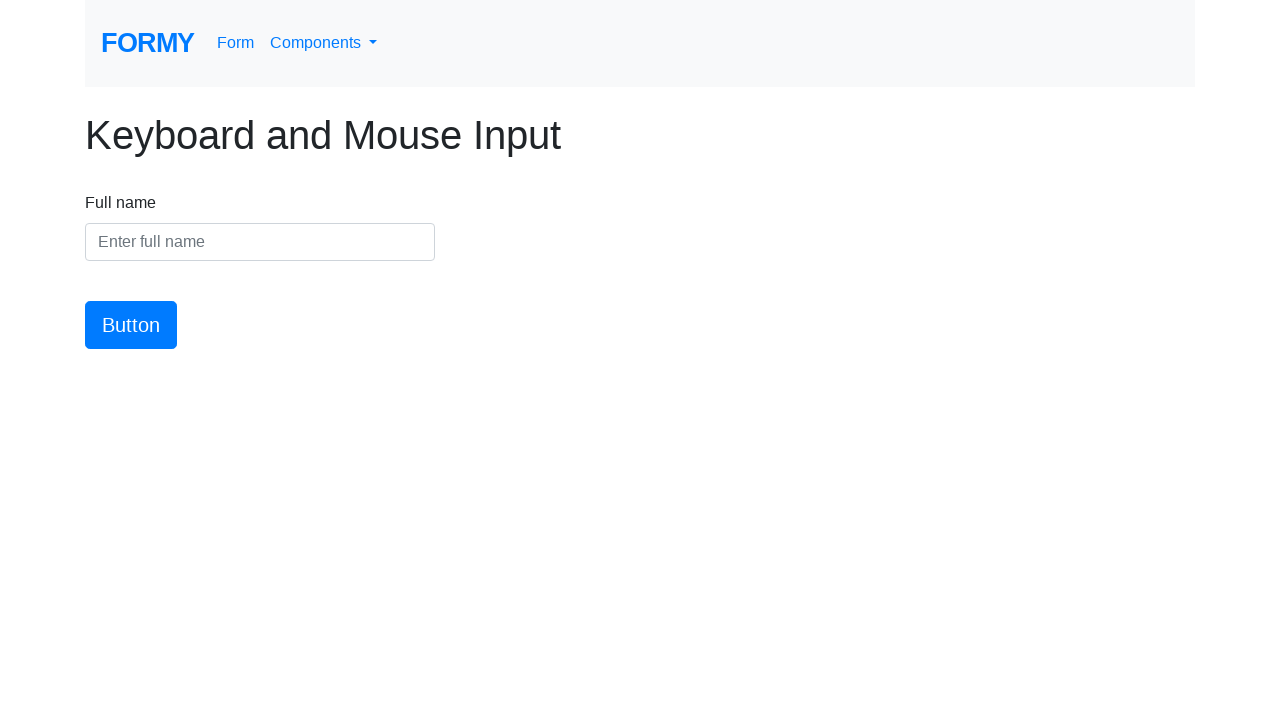

Clicked on the name input field at (260, 242) on #name
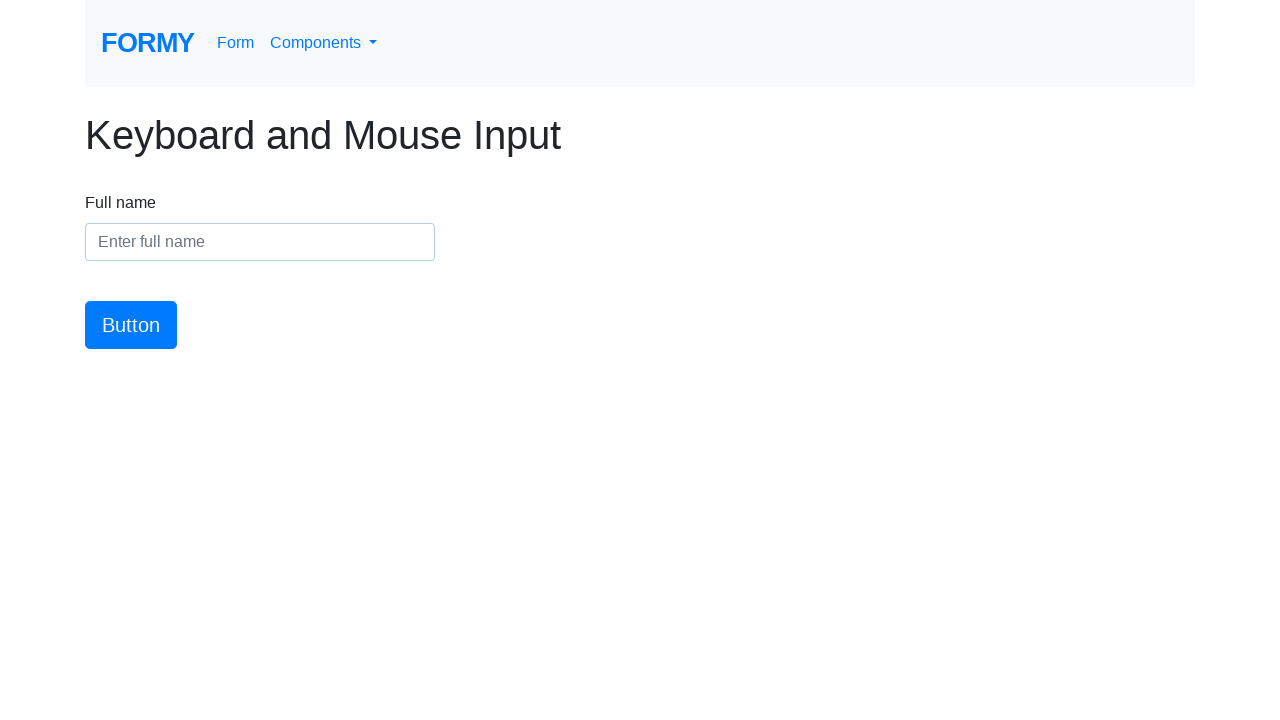

Entered 'Miriam Villegas' in the name field on #name
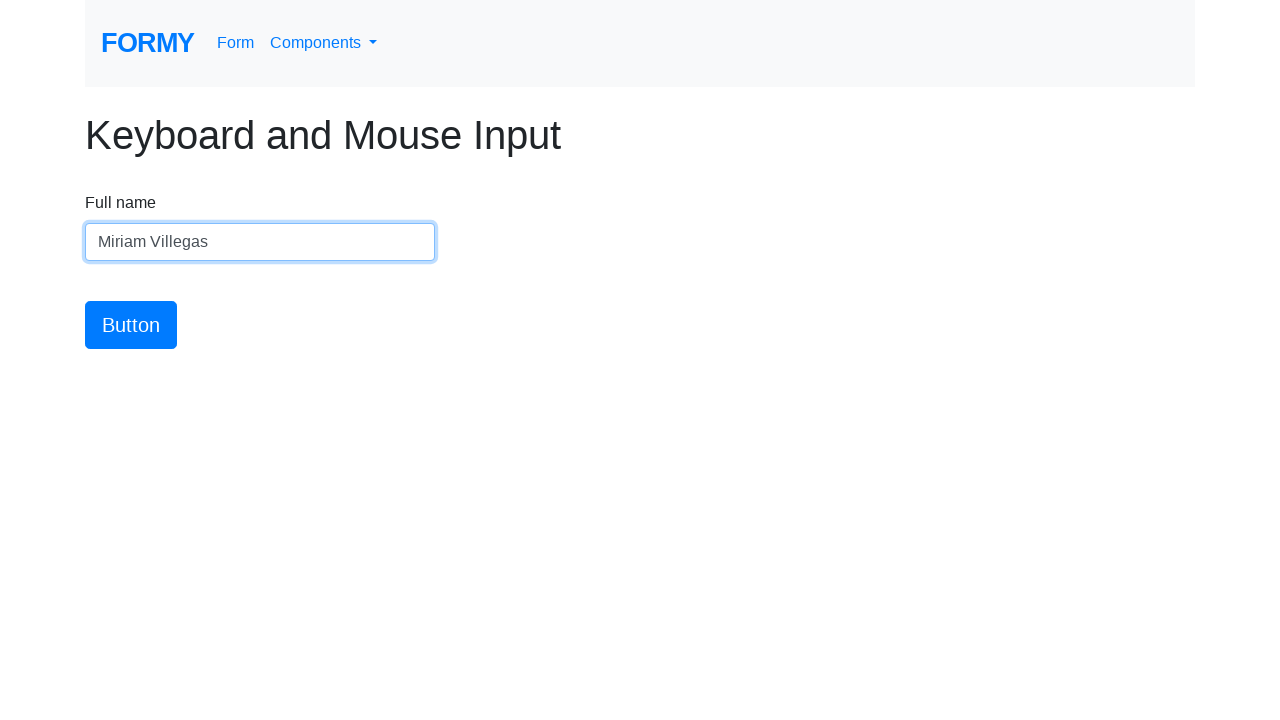

Clicked the button to submit the form at (131, 325) on #button
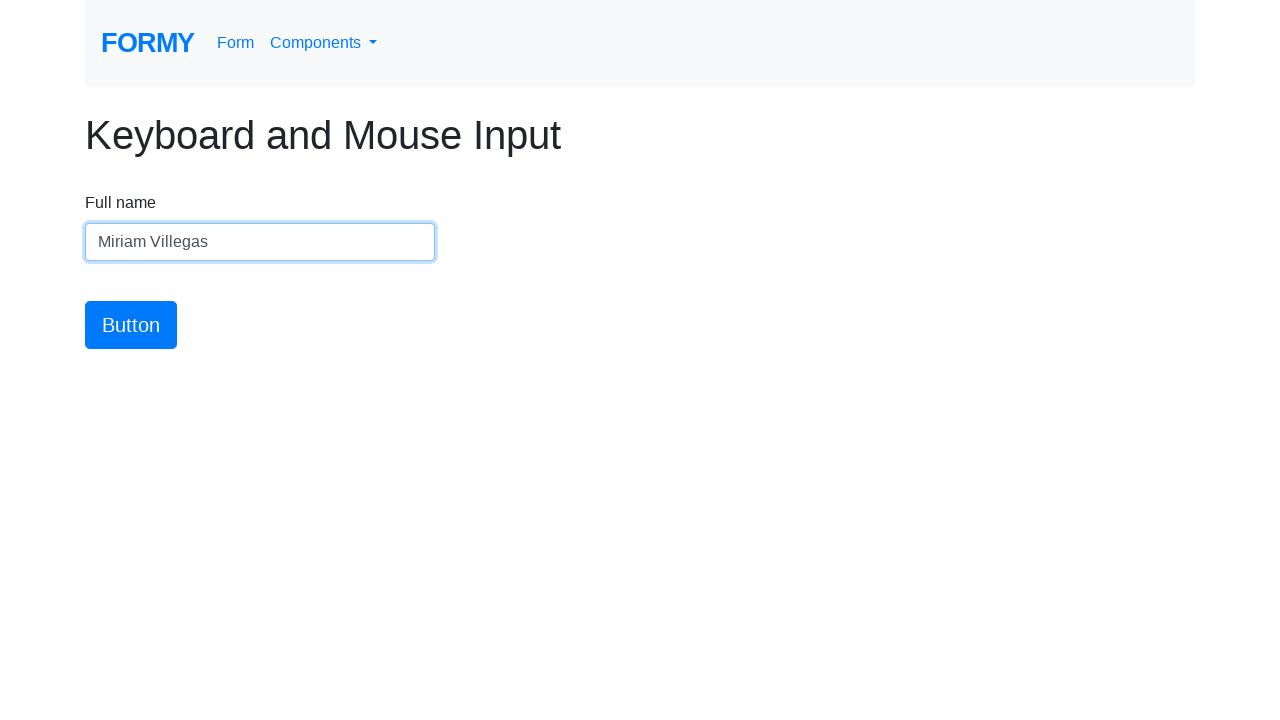

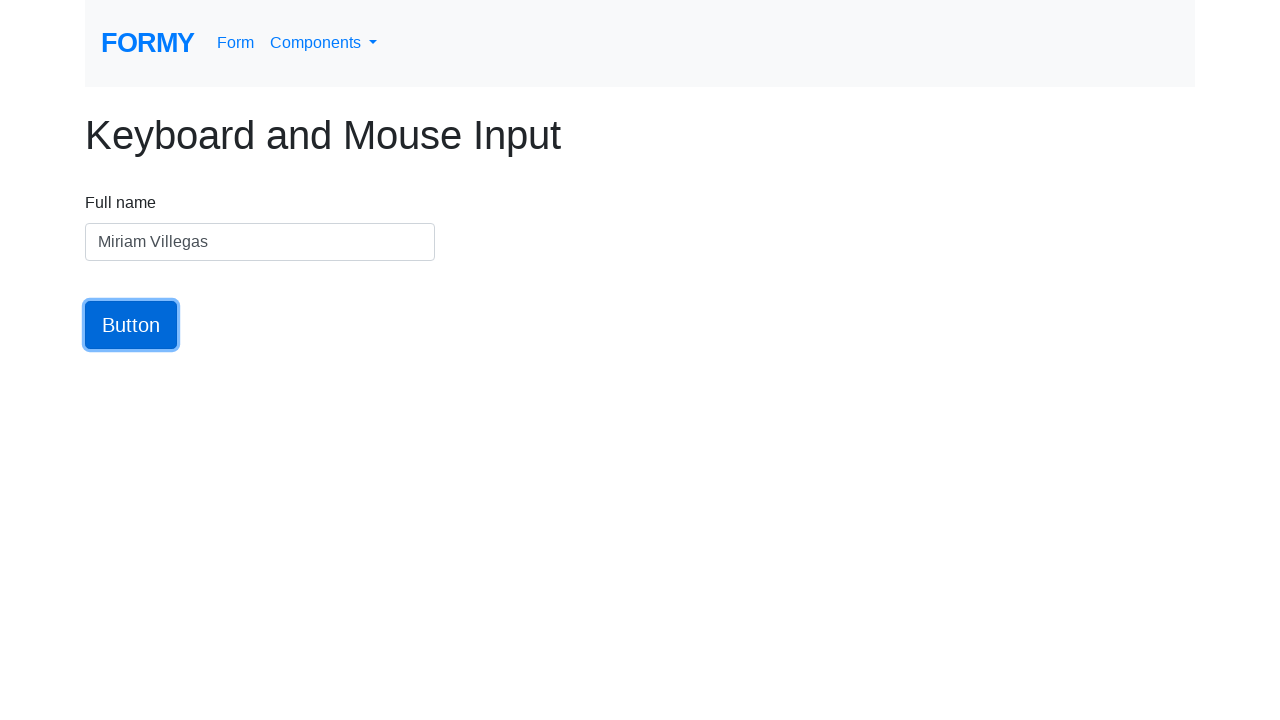